Tests the jQuery UI selectable functionality by performing click and hold actions to select multiple items in a list

Starting URL: https://jqueryui.com/selectable/

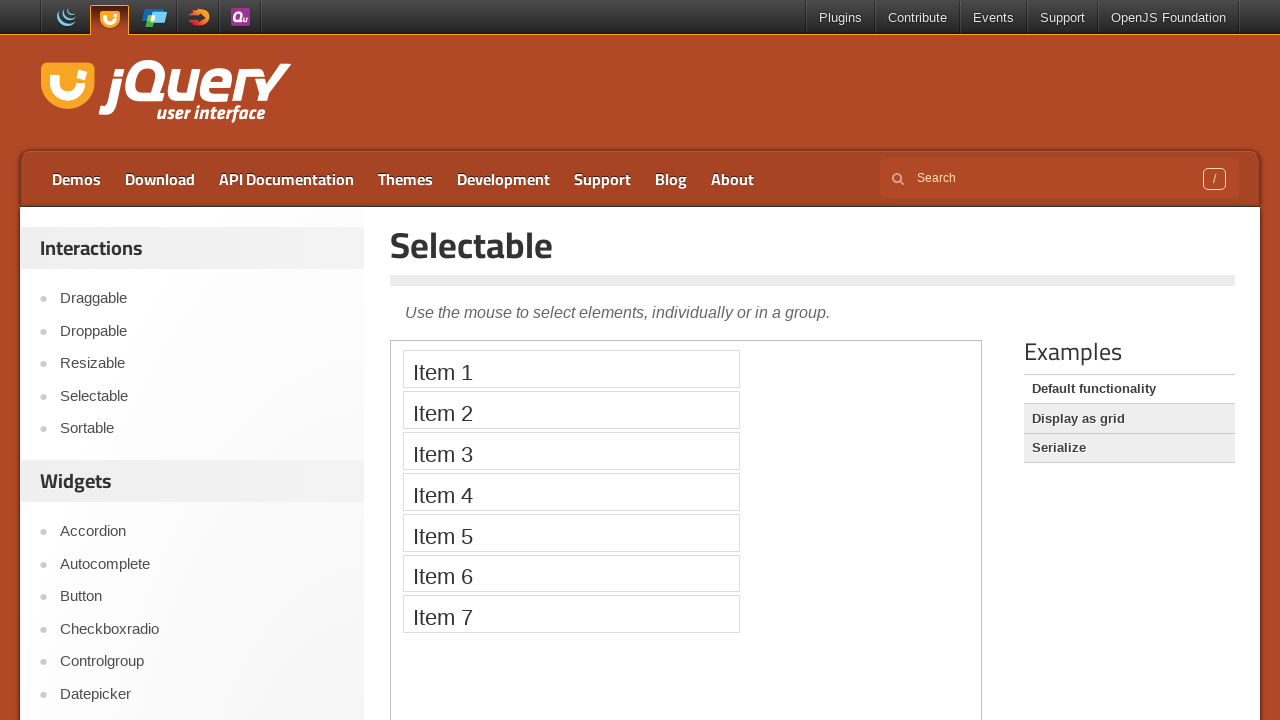

Located demo iframe
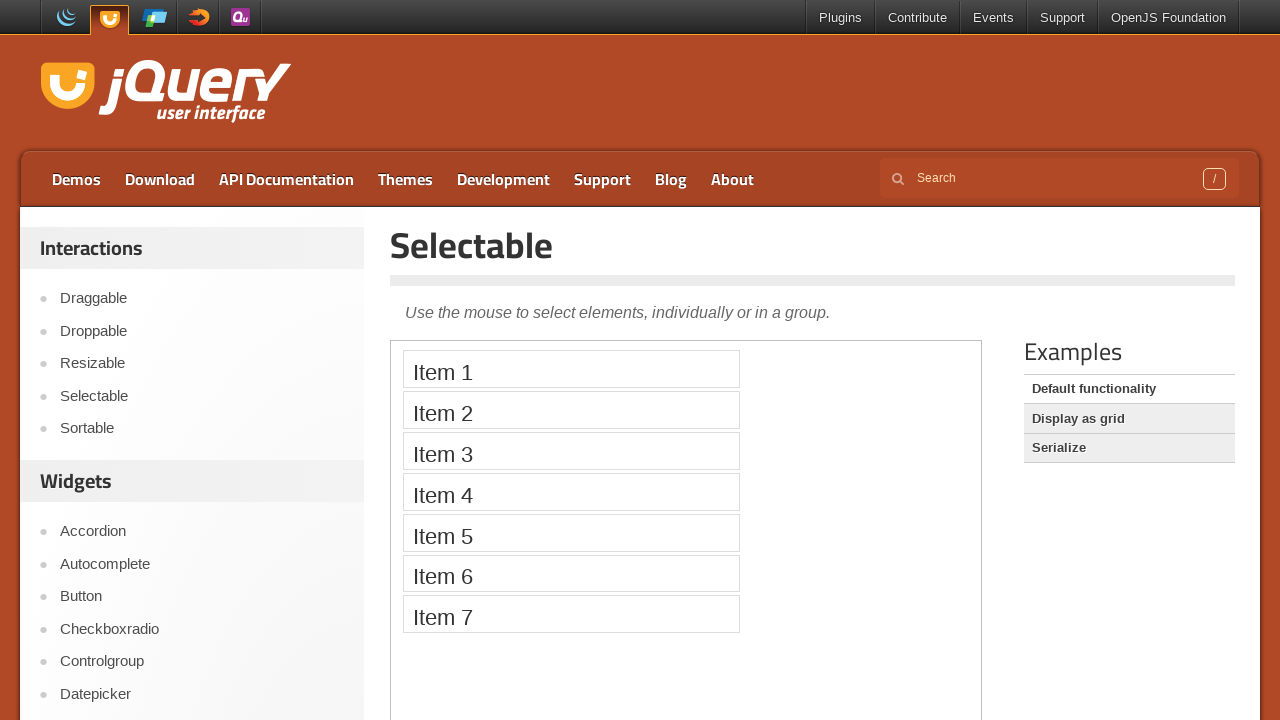

Located first selectable item
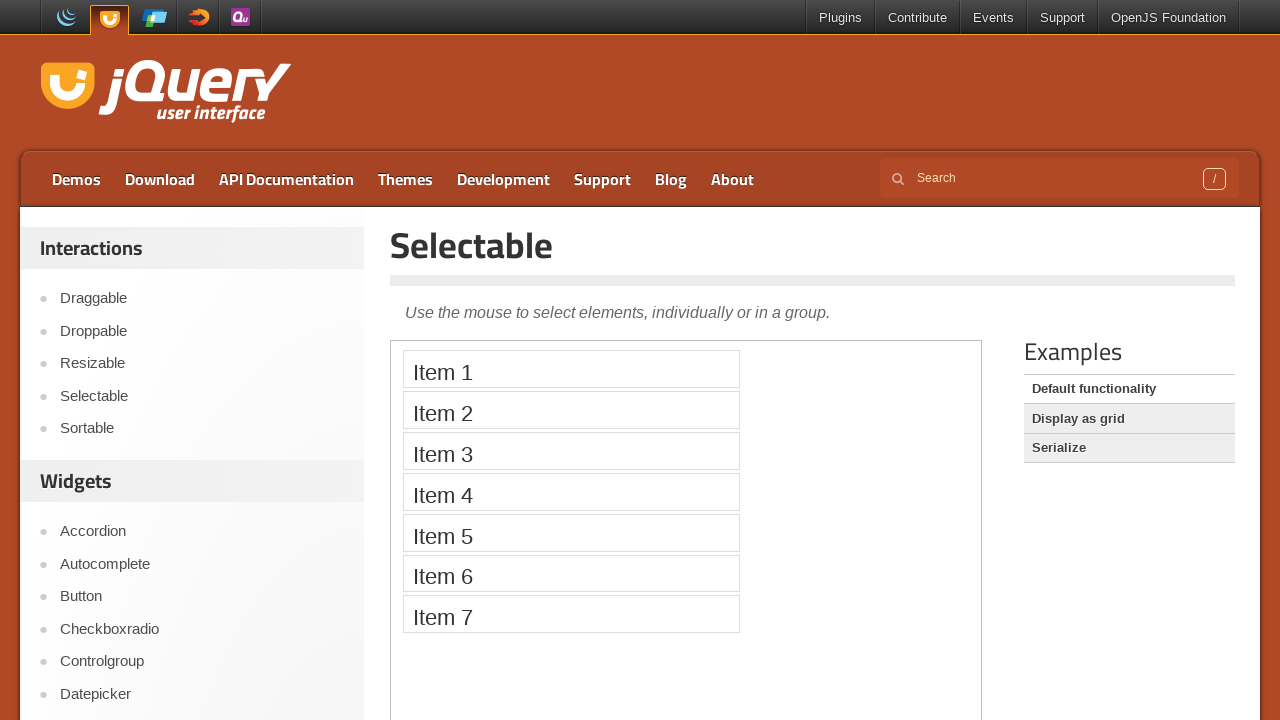

Located fourth selectable item
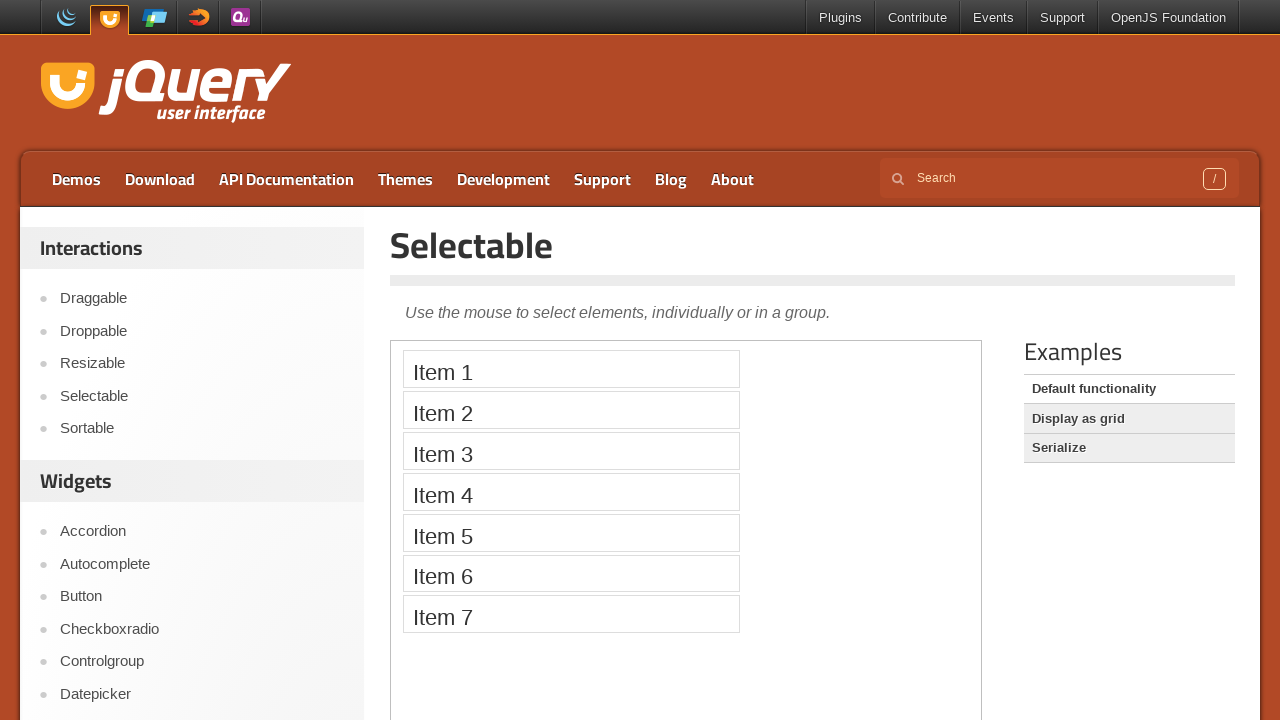

Hovered over first item to start selection at (571, 369) on .demo-frame >> internal:control=enter-frame >> #selectable > li:nth-child(1)
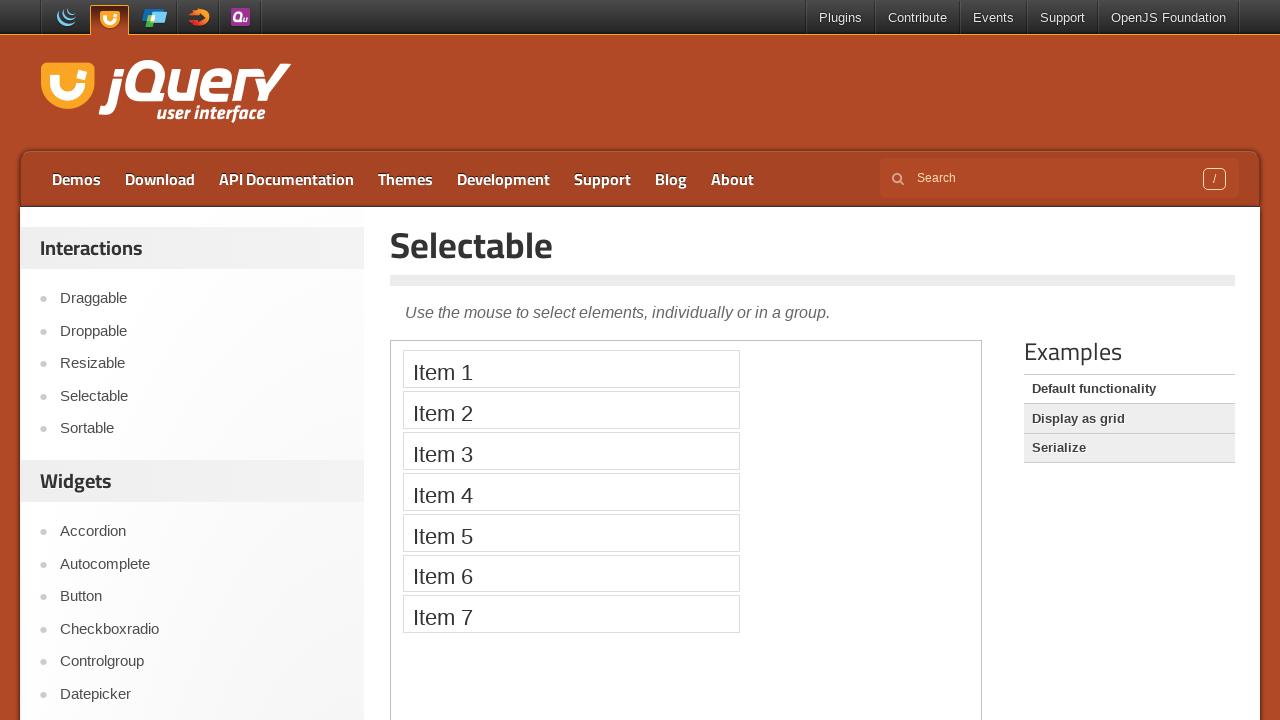

Mouse button pressed down to initiate click and hold at (571, 369)
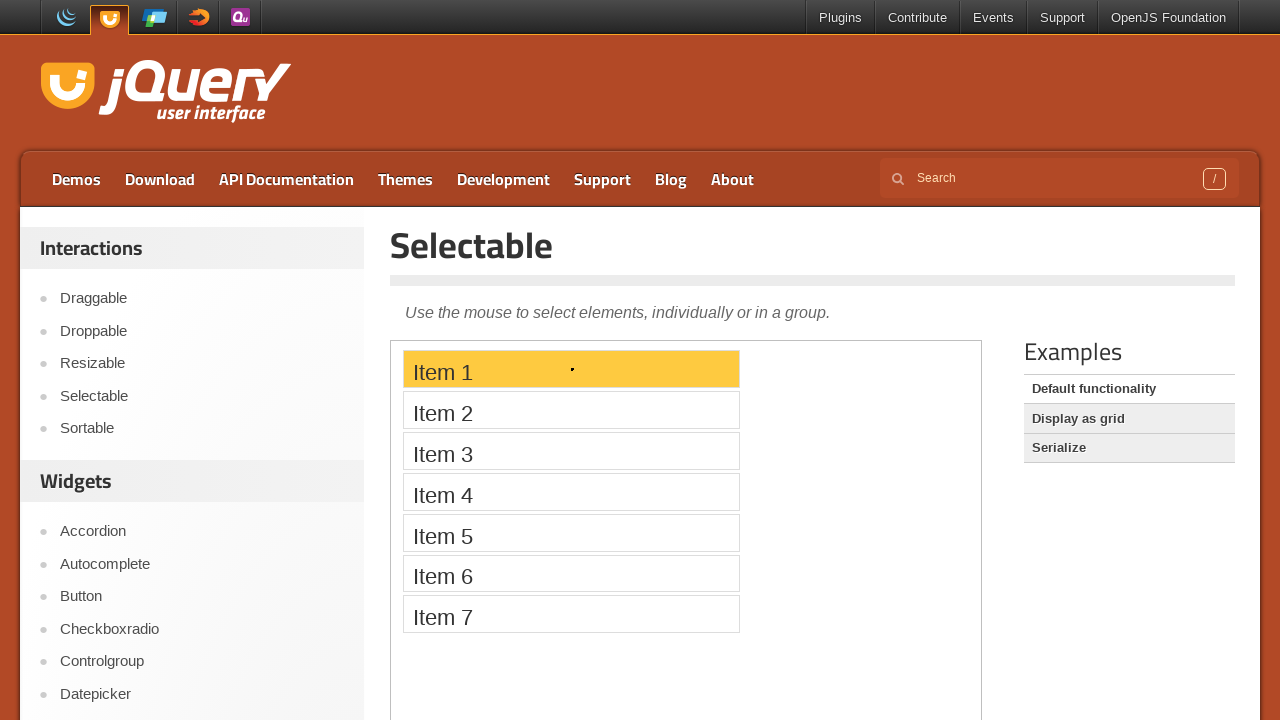

Hovered over fourth item while holding mouse button at (571, 492) on .demo-frame >> internal:control=enter-frame >> #selectable > li:nth-child(4)
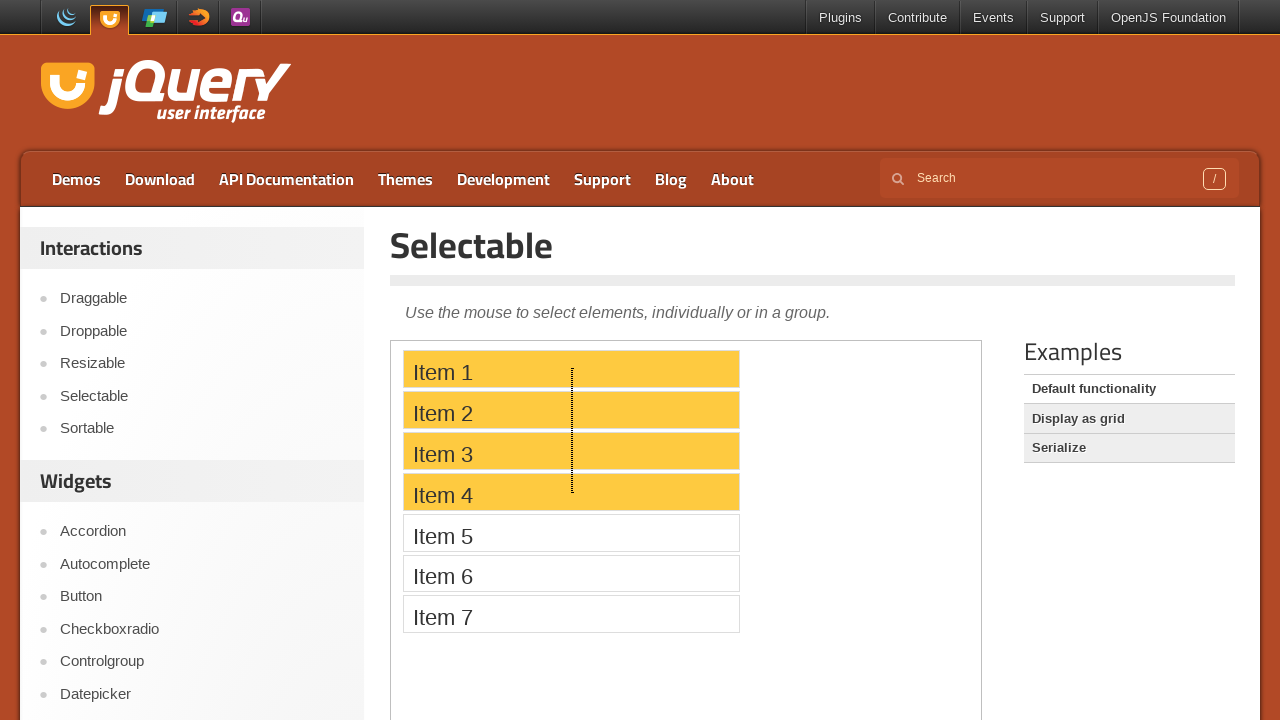

Mouse button released to complete click and hold selection from item 1 to item 4 at (571, 492)
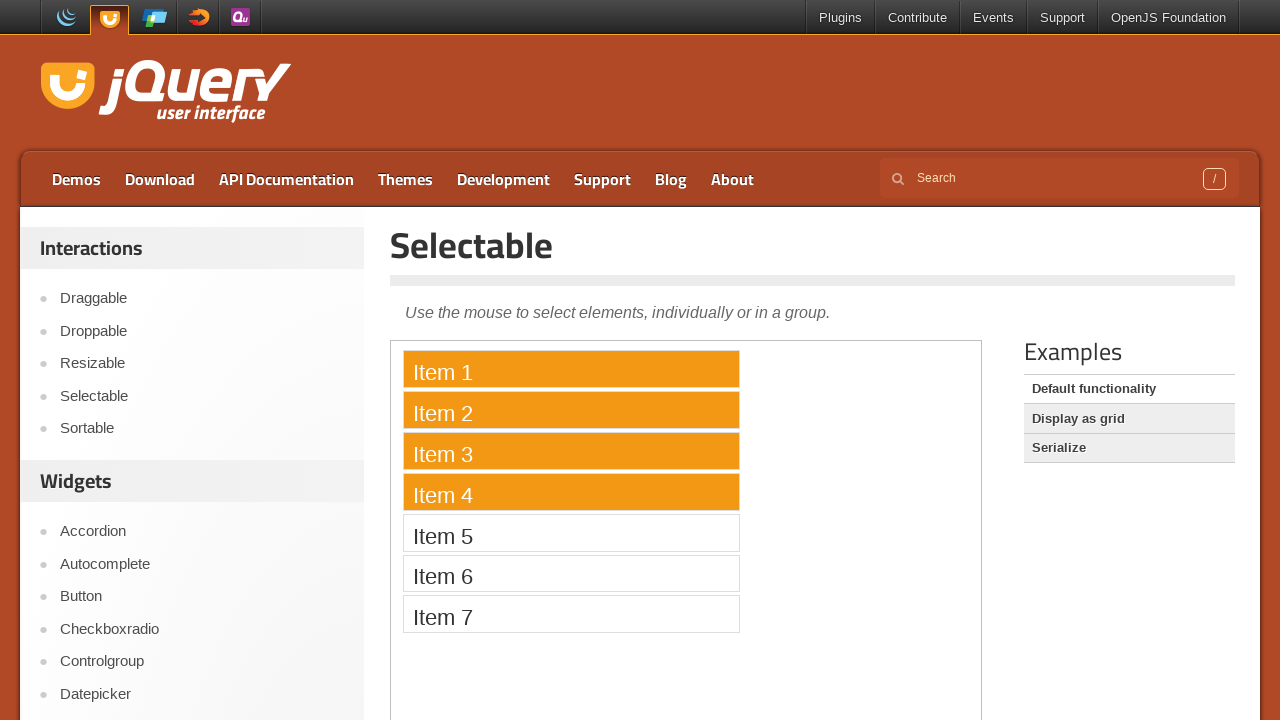

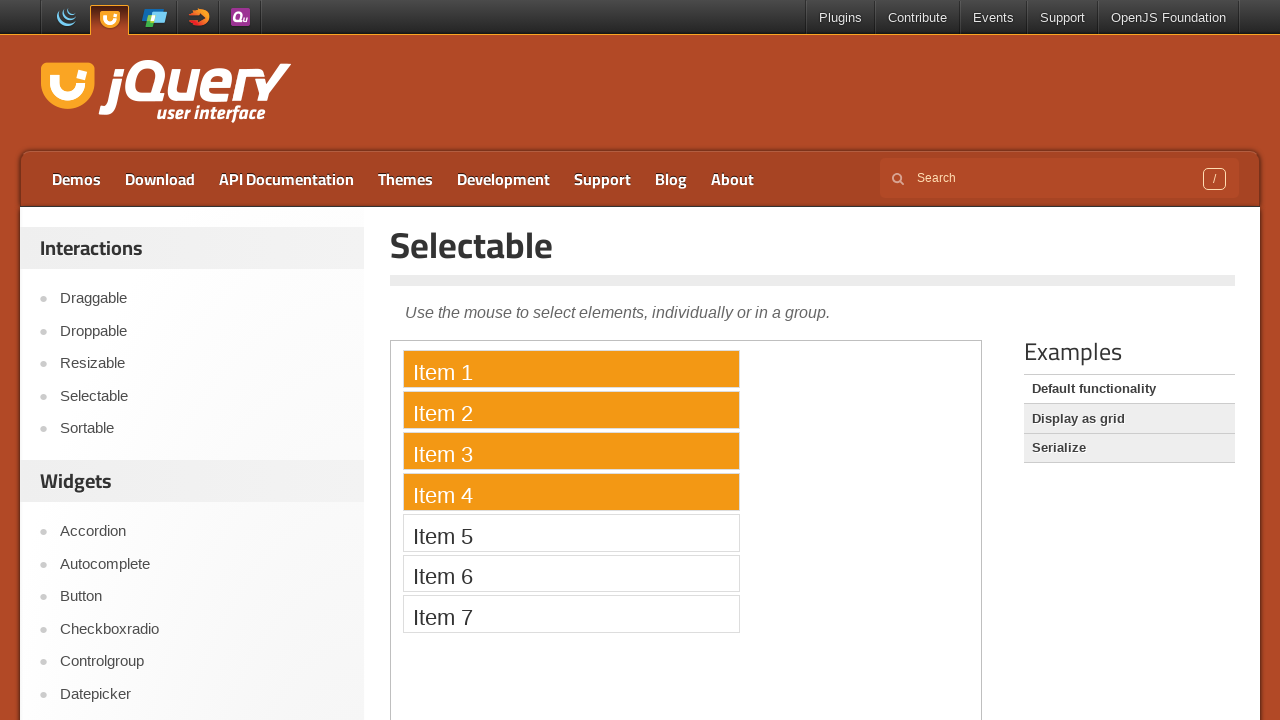